Tests the Add/Remove Elements functionality by clicking the Add Element button, verifying the Delete button appears, clicking Delete, and verifying the page heading is still visible.

Starting URL: https://the-internet.herokuapp.com/add_remove_elements/

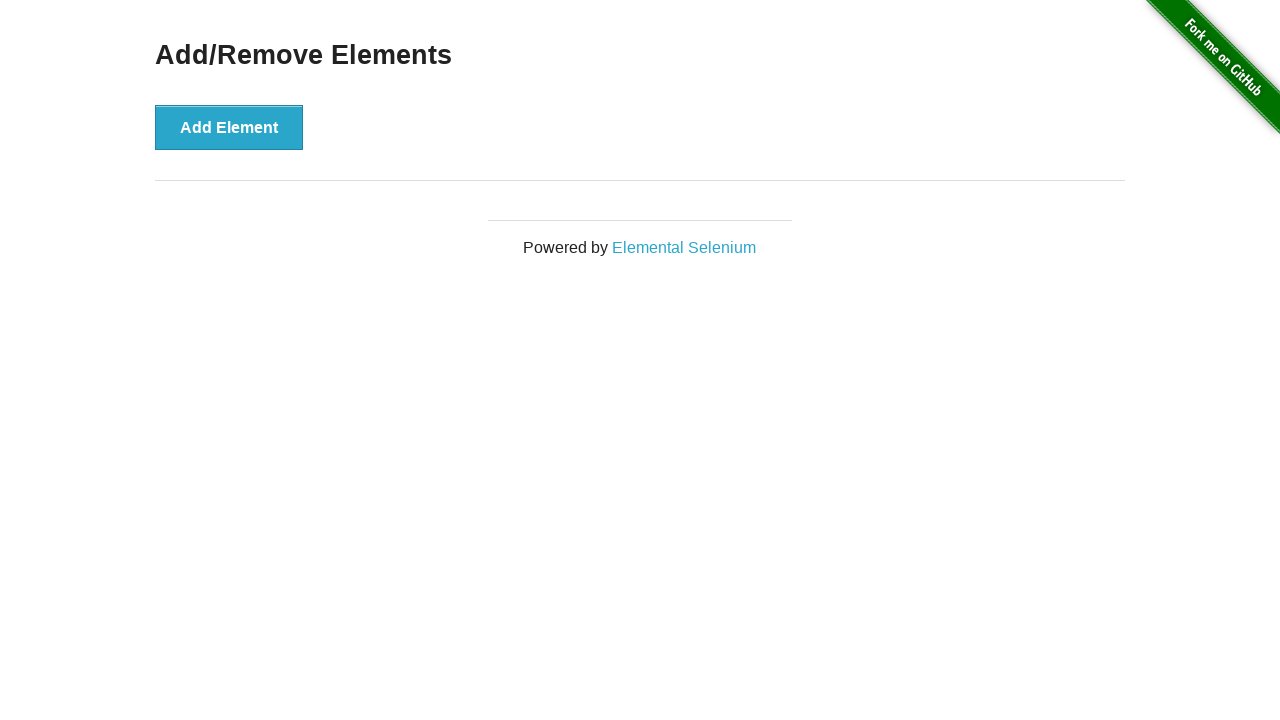

Clicked the Add Element button at (229, 127) on button[onclick='addElement()']
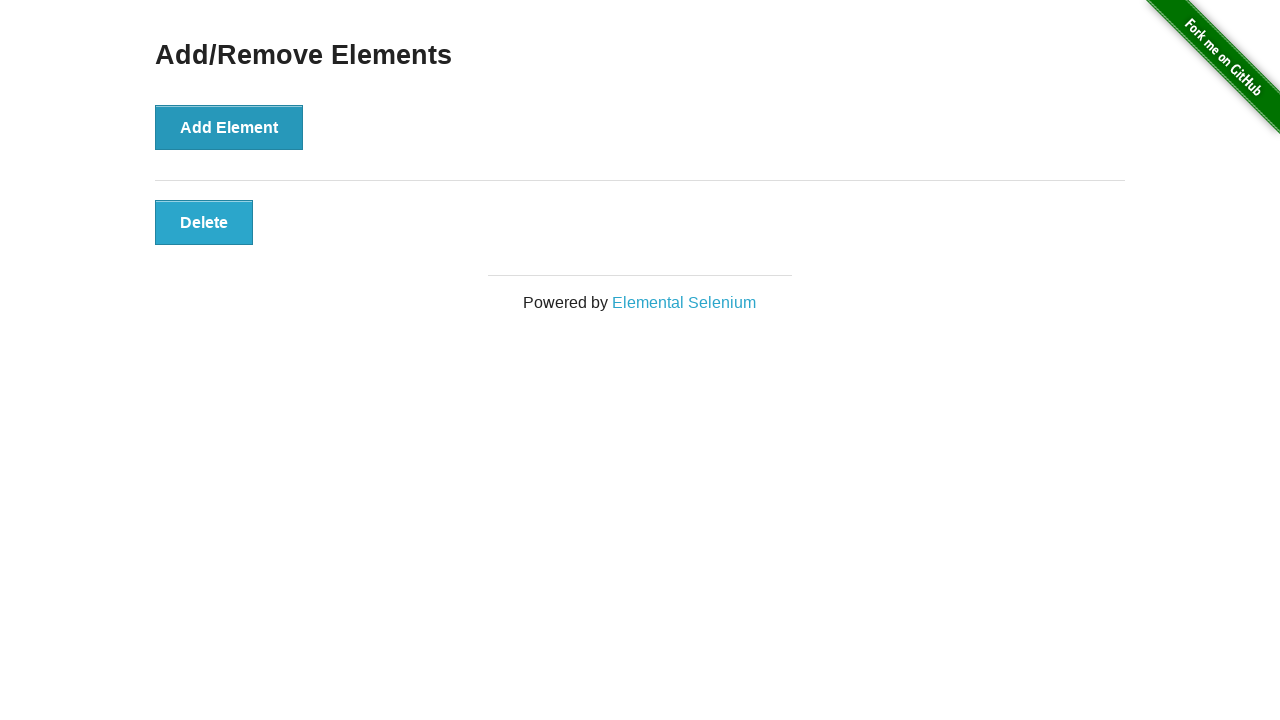

Delete button appeared and is visible
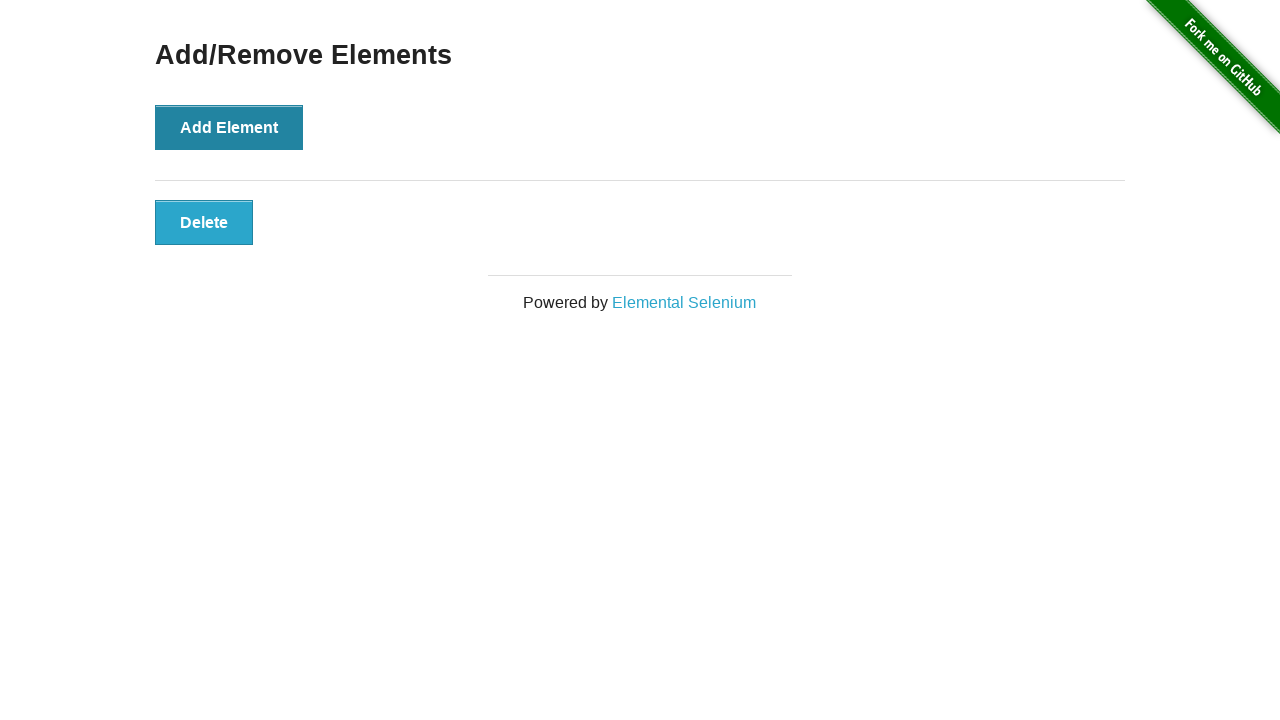

Clicked the Delete button at (204, 222) on button[onclick='deleteElement()']
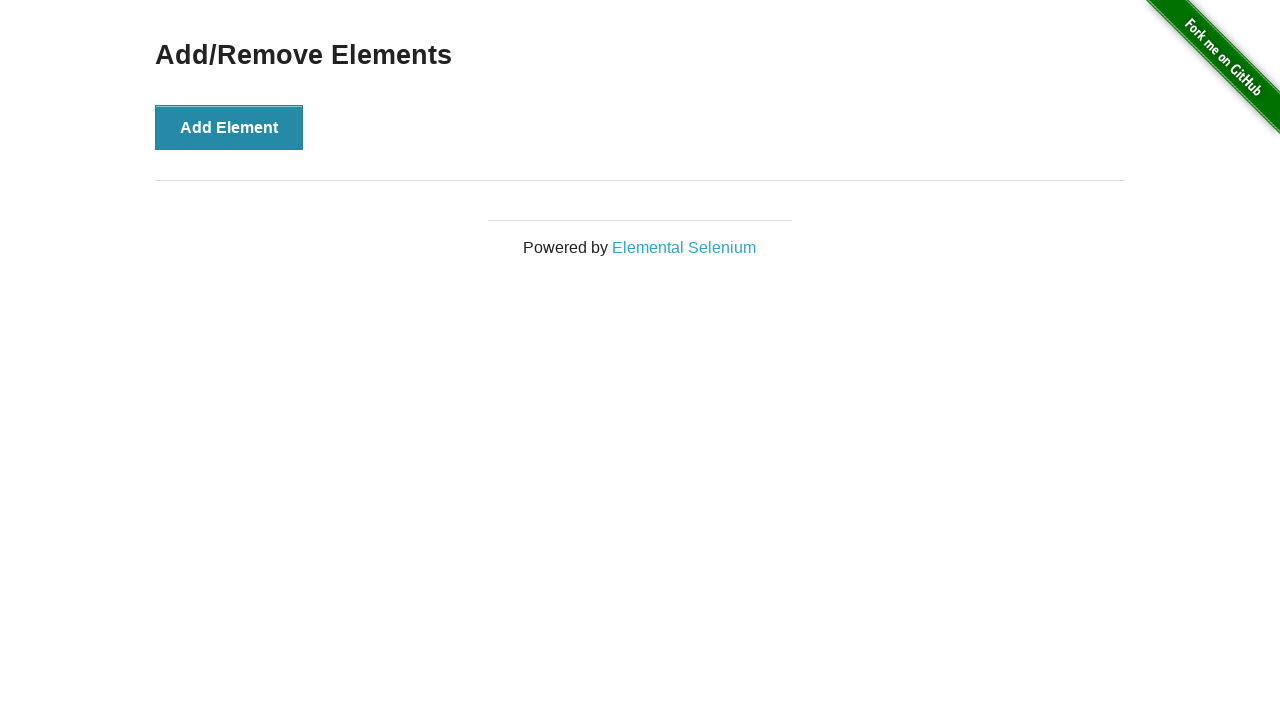

Verified the Add/Remove Elements heading is still visible
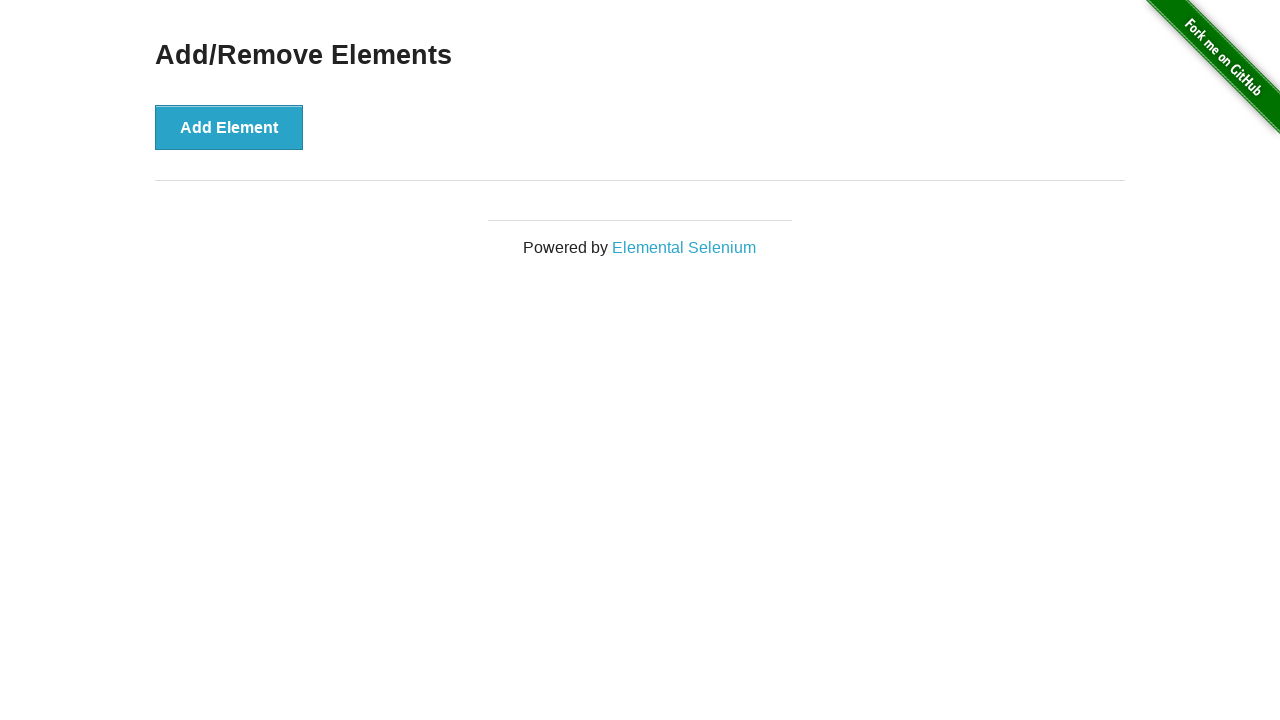

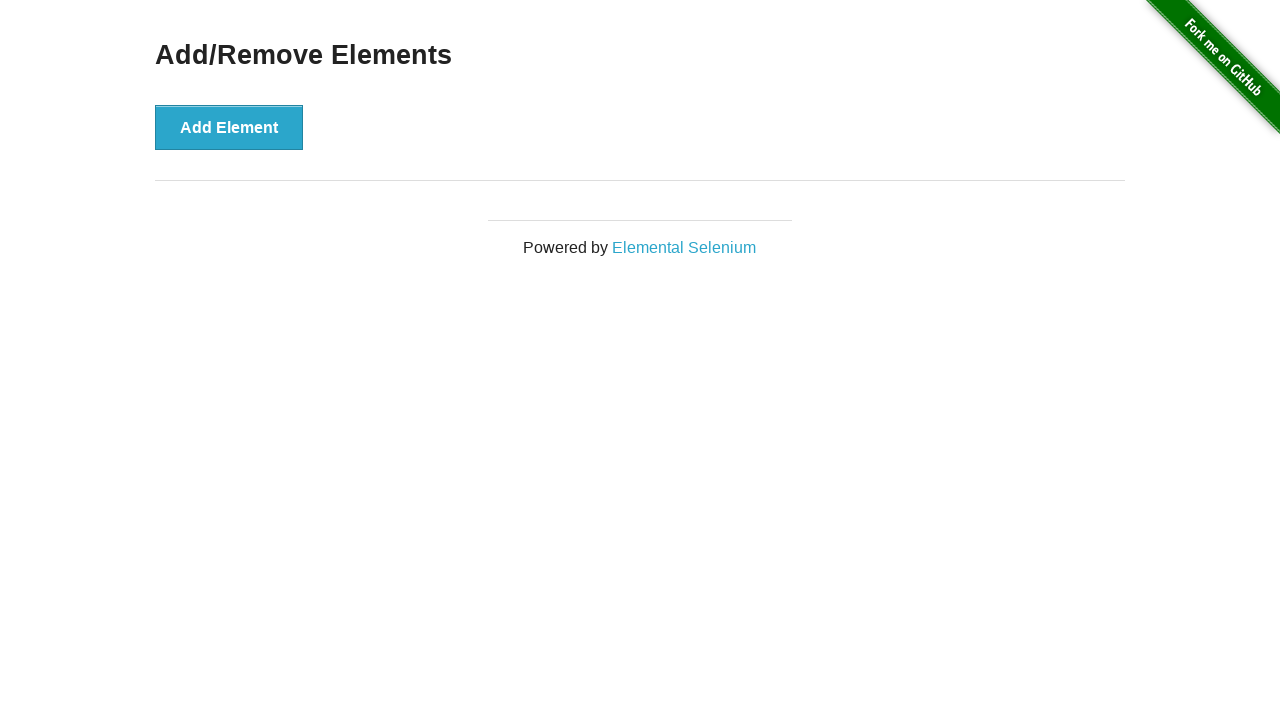